Tests browser window control functionality by maximizing the window and then resizing it to specific dimensions (100x200 pixels).

Starting URL: https://gmail.com

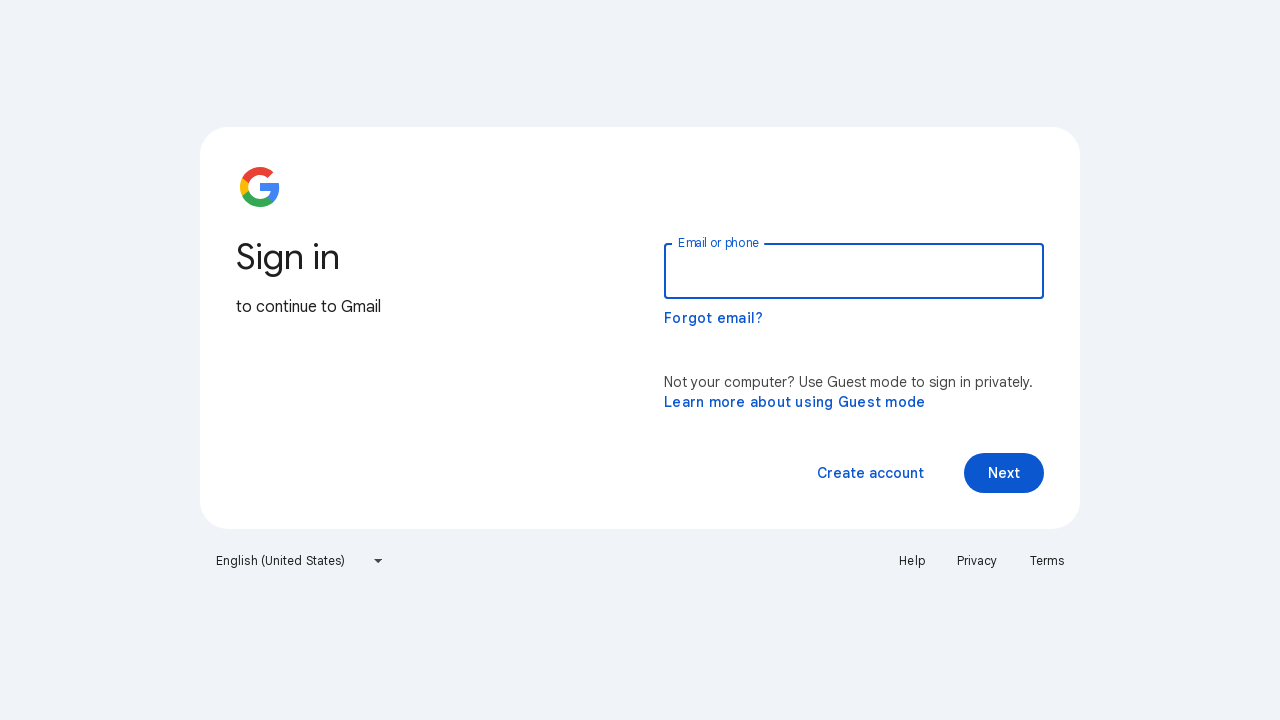

Maximized browser window to 1920x1080
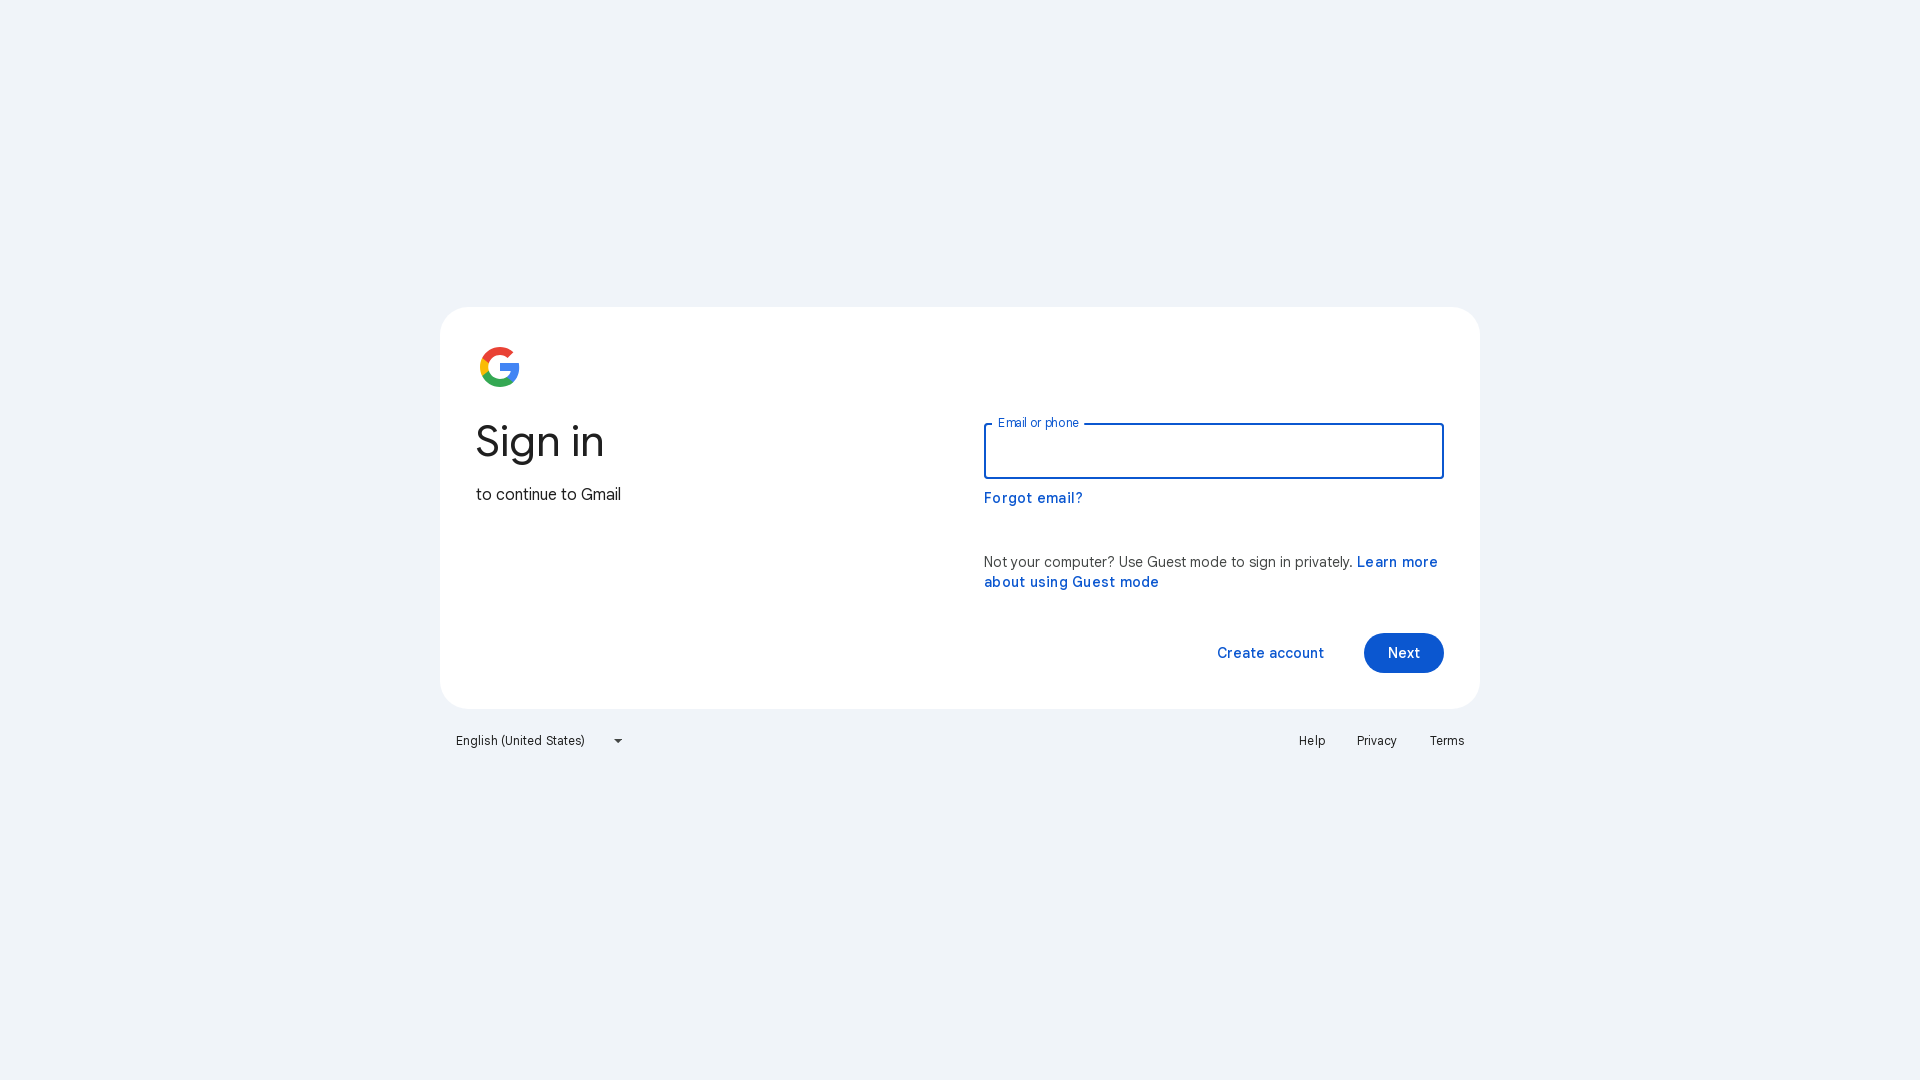

Resized browser window to 100x200 pixels
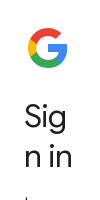

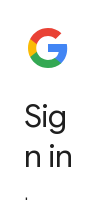